Tests clicking the Contact link in the floating menu

Starting URL: https://the-internet.herokuapp.com/floating_menu

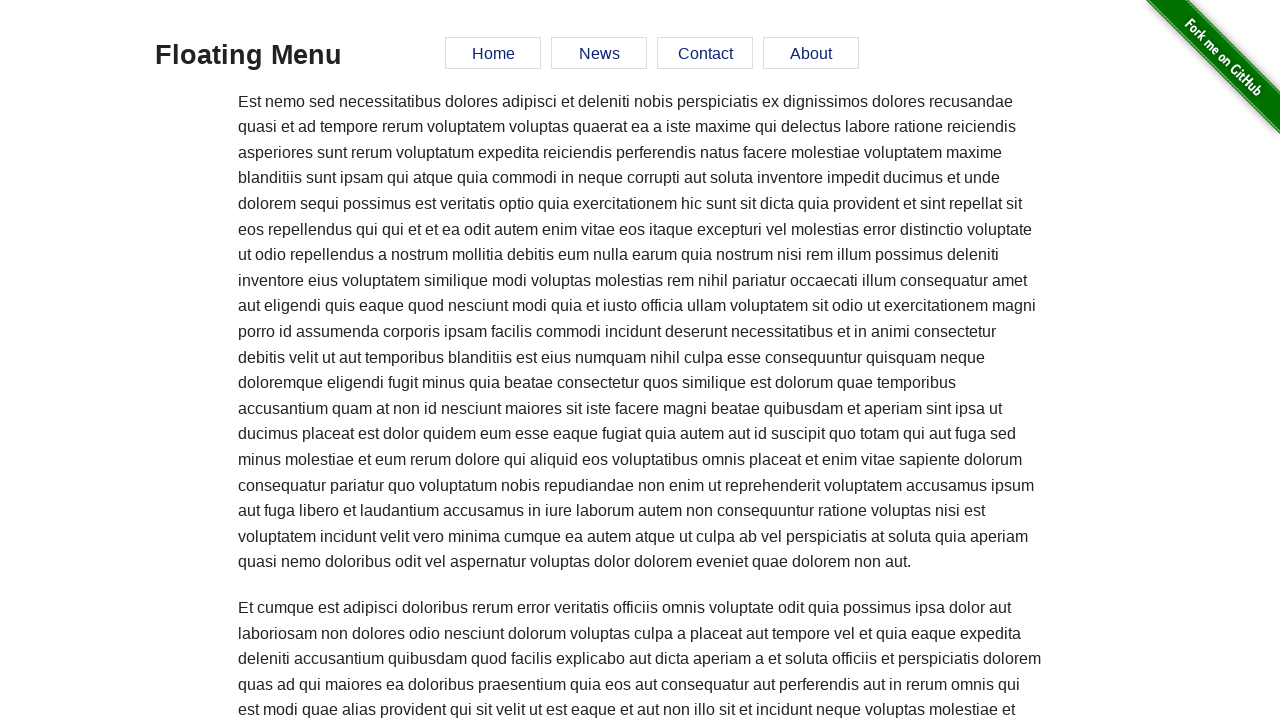

Navigated to floating menu page
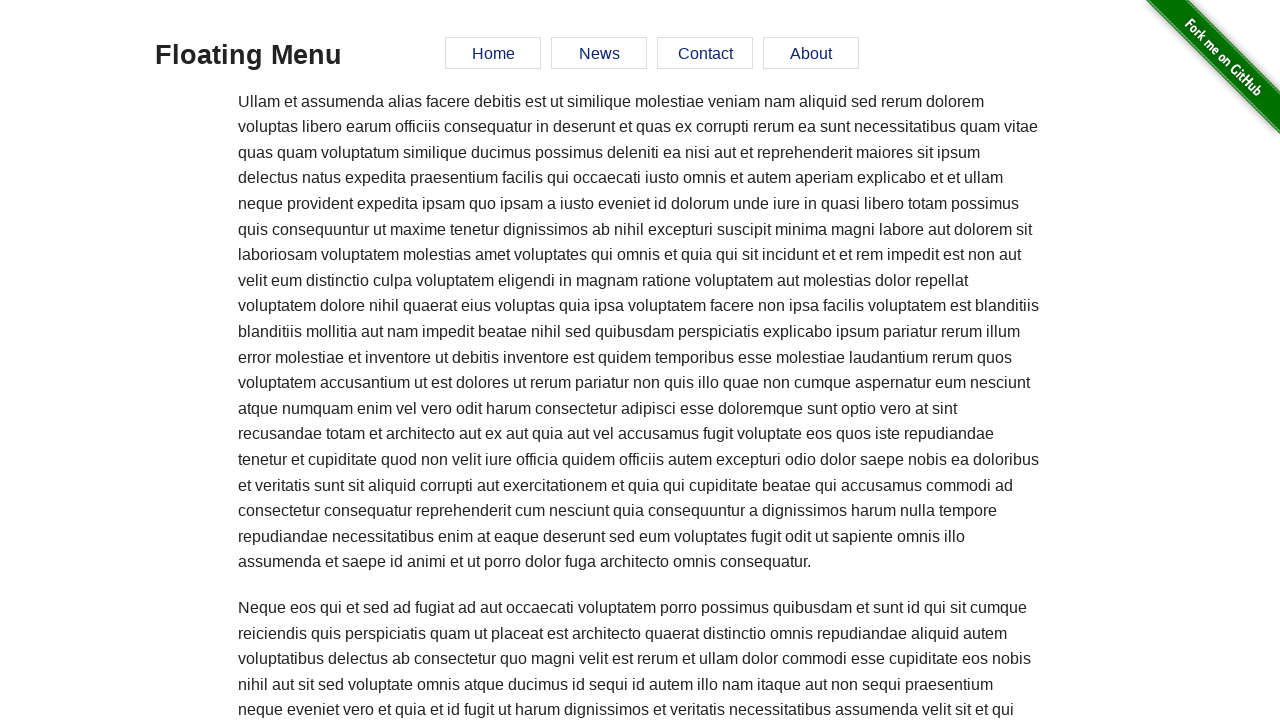

Clicked Contact link in floating menu at (705, 53) on #menu a[href='#contact']
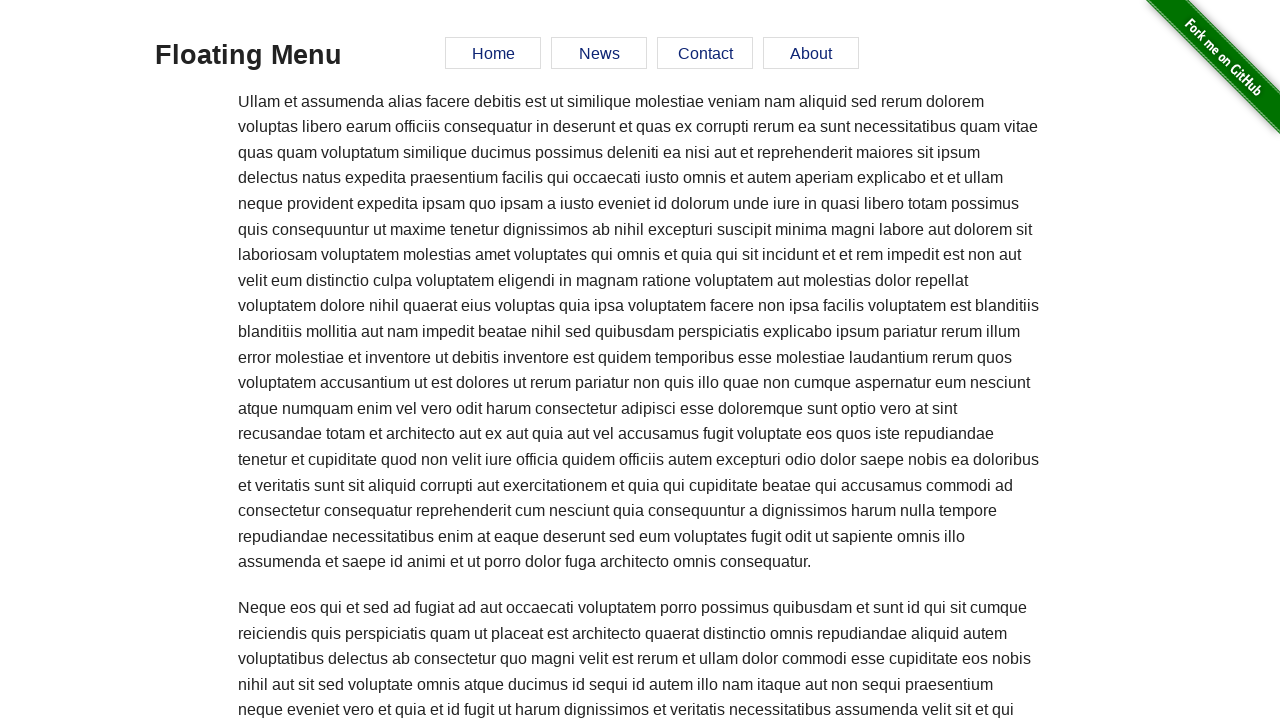

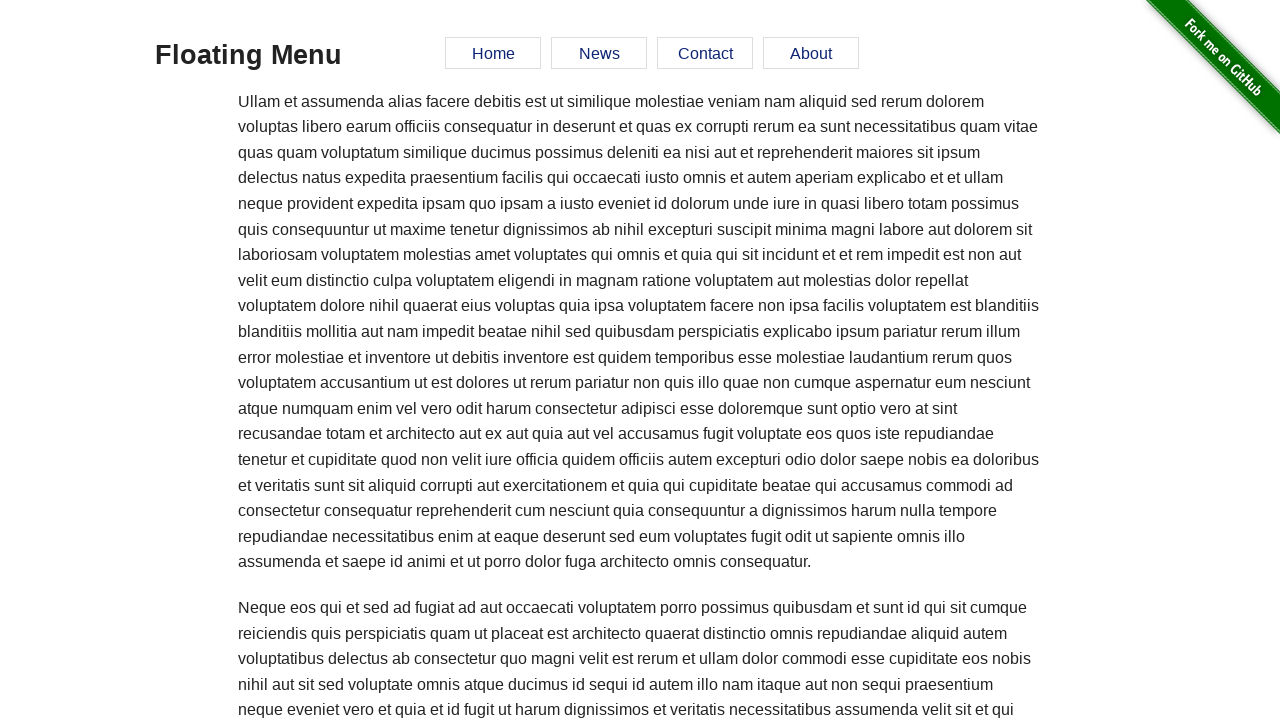